Tests range slider functionality by using keyboard arrow keys to increment the slider value.

Starting URL: https://www.selenium.dev/selenium/web/web-form.html

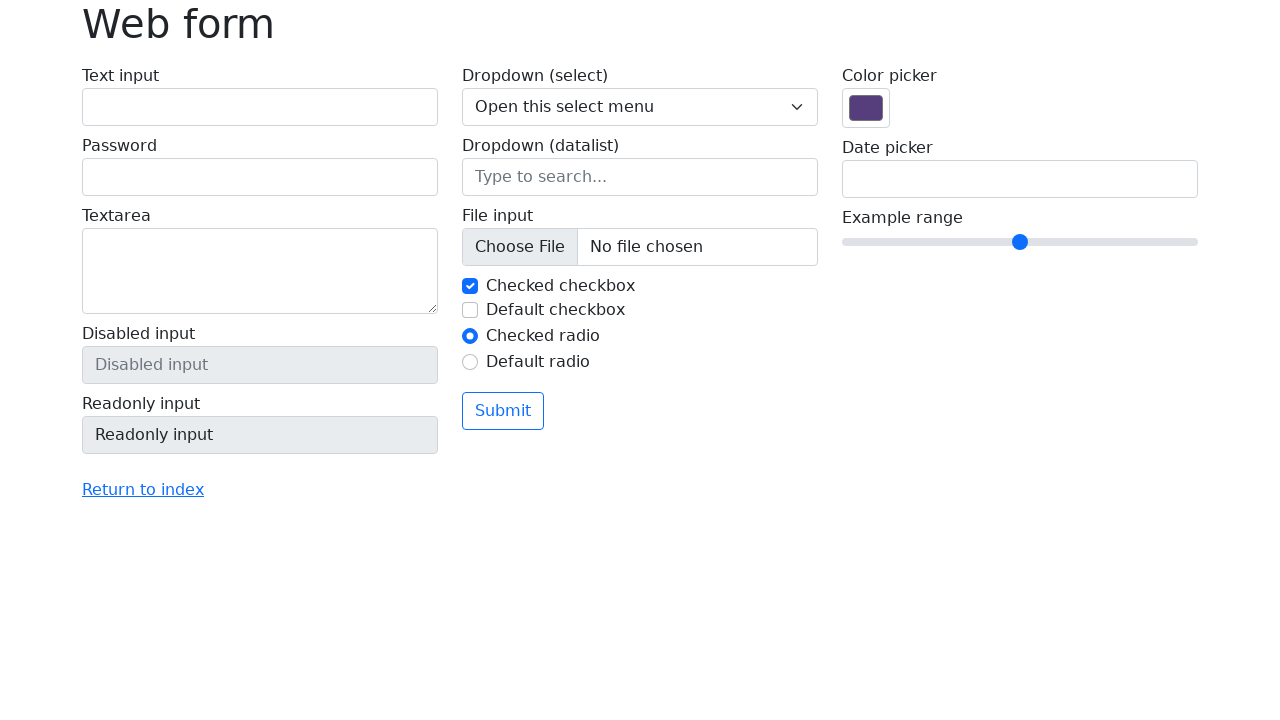

Navigated to web form test page
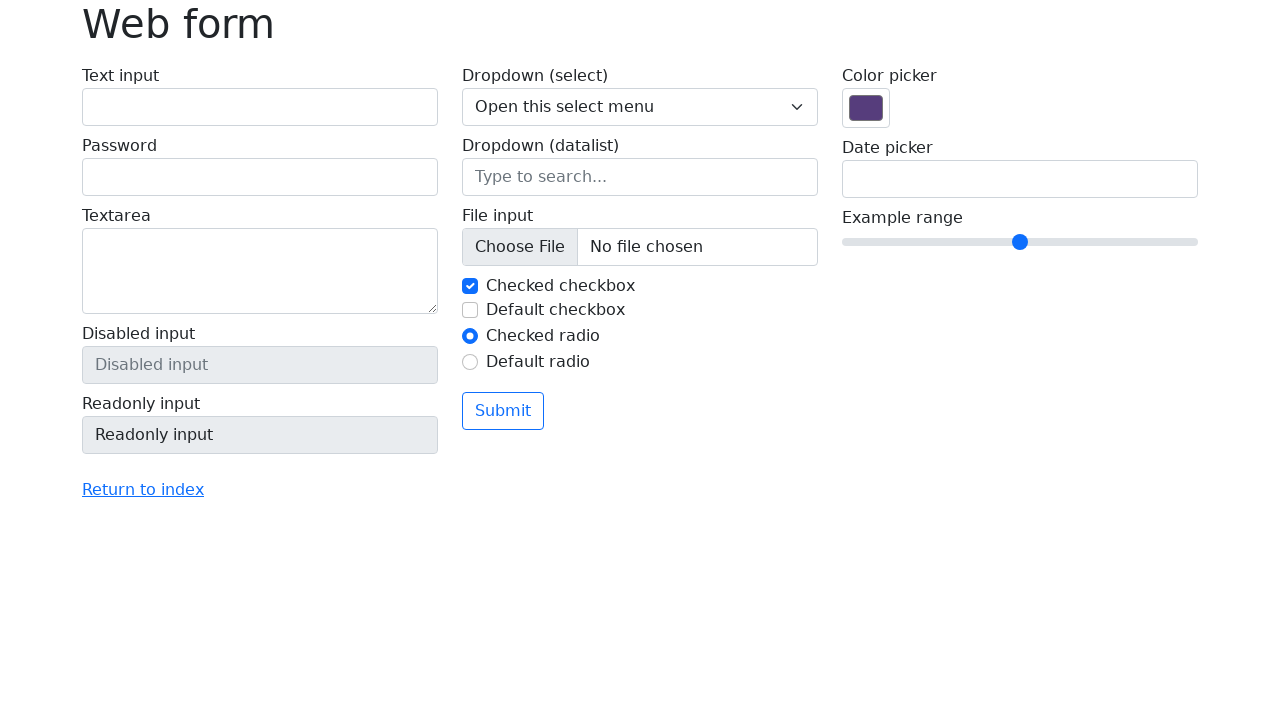

Clicked on range slider to focus it at (1020, 242) on input[name='my-range']
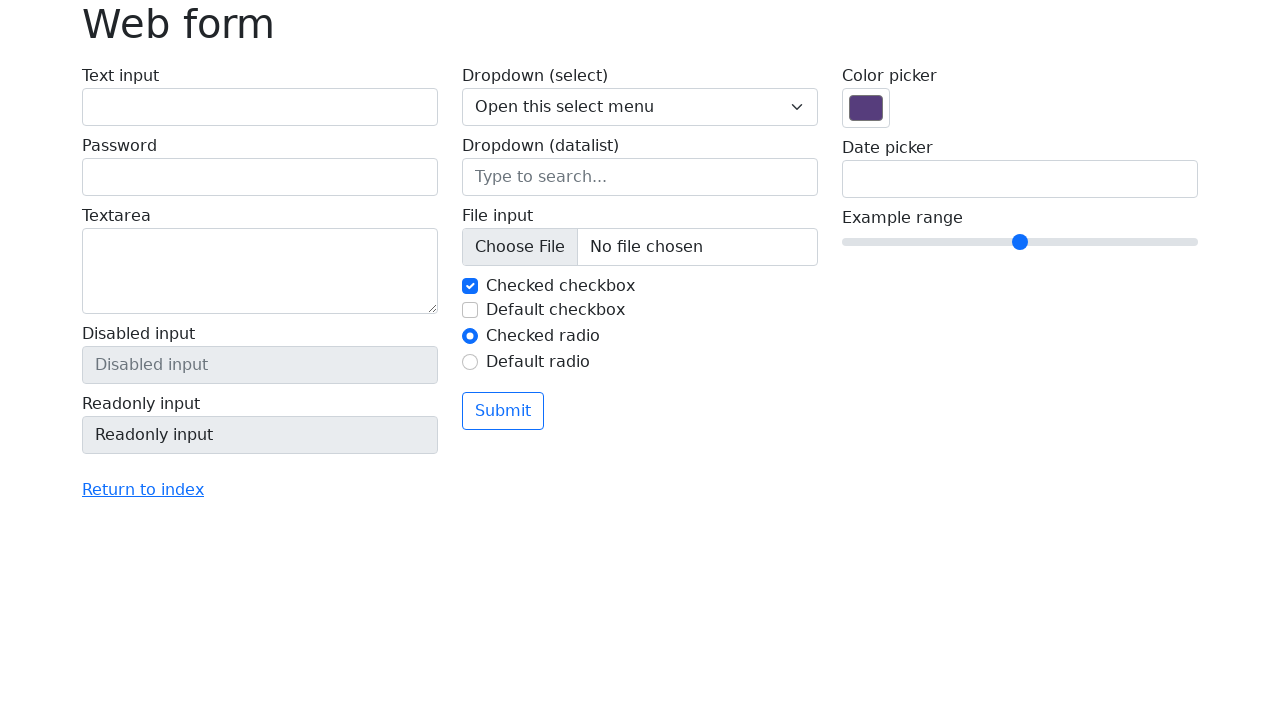

Pressed ArrowRight key to increment slider value (press 1/4) on input[name='my-range']
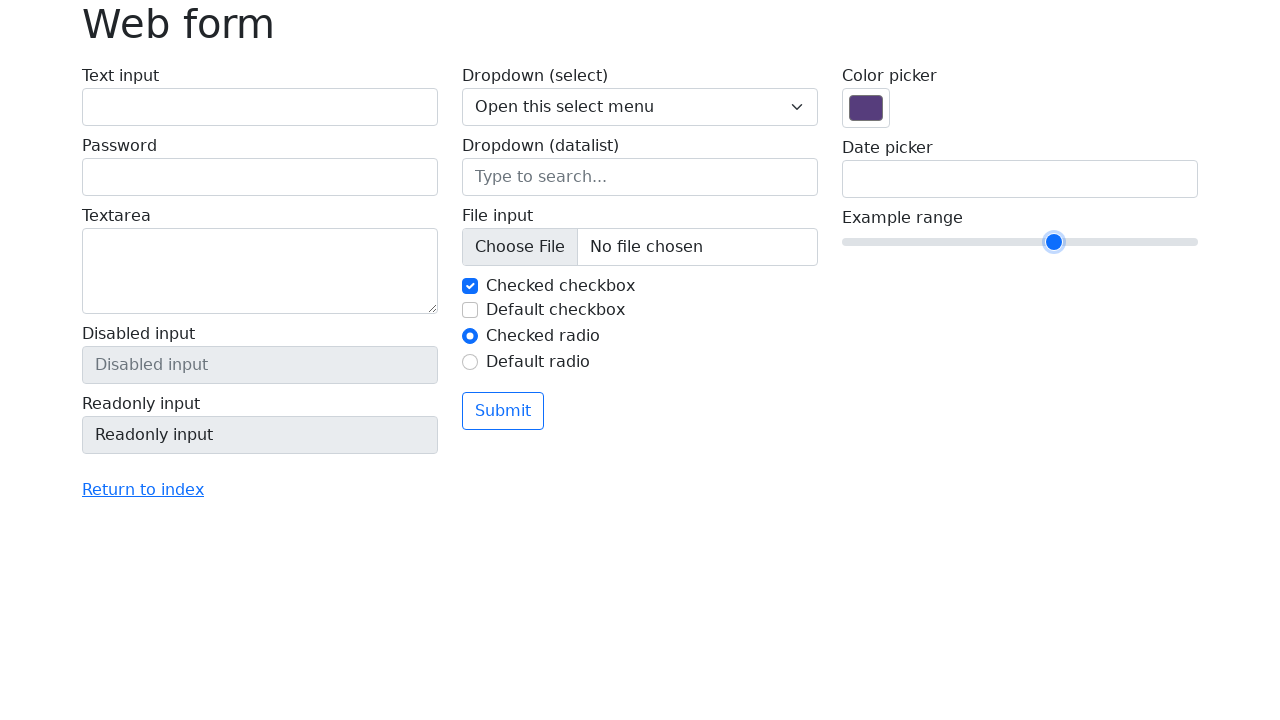

Pressed ArrowRight key to increment slider value (press 2/4) on input[name='my-range']
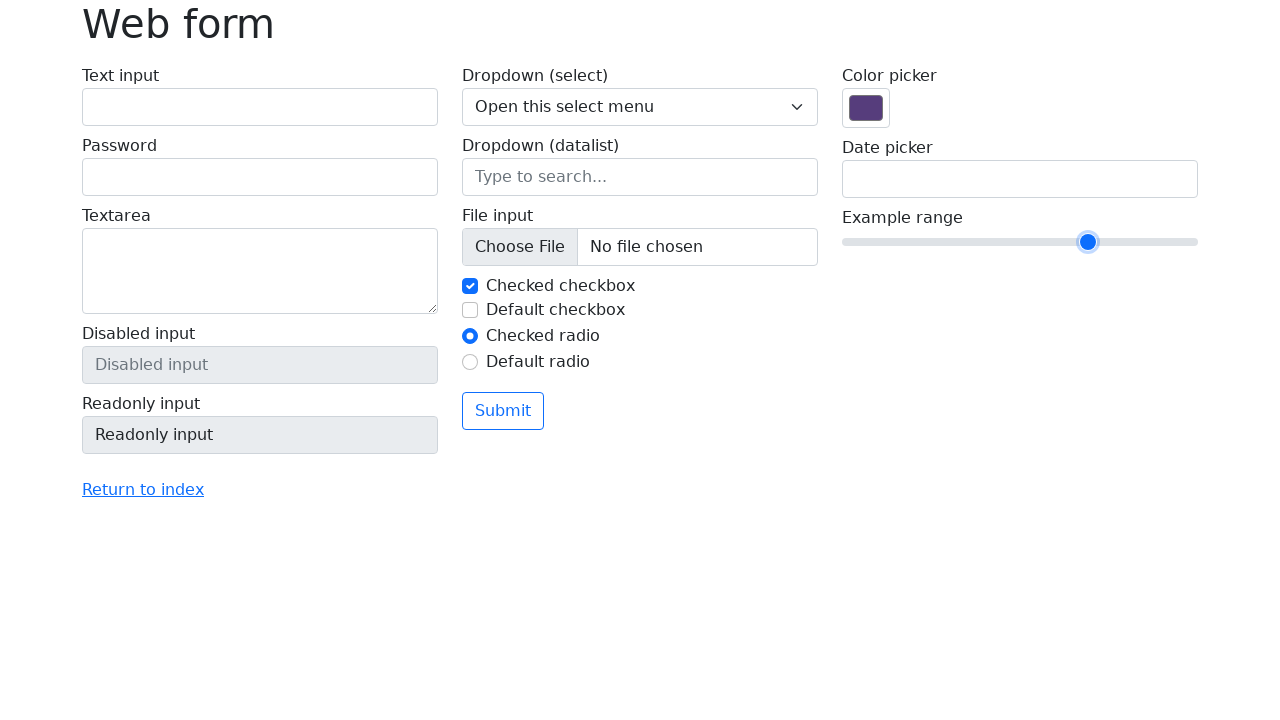

Pressed ArrowRight key to increment slider value (press 3/4) on input[name='my-range']
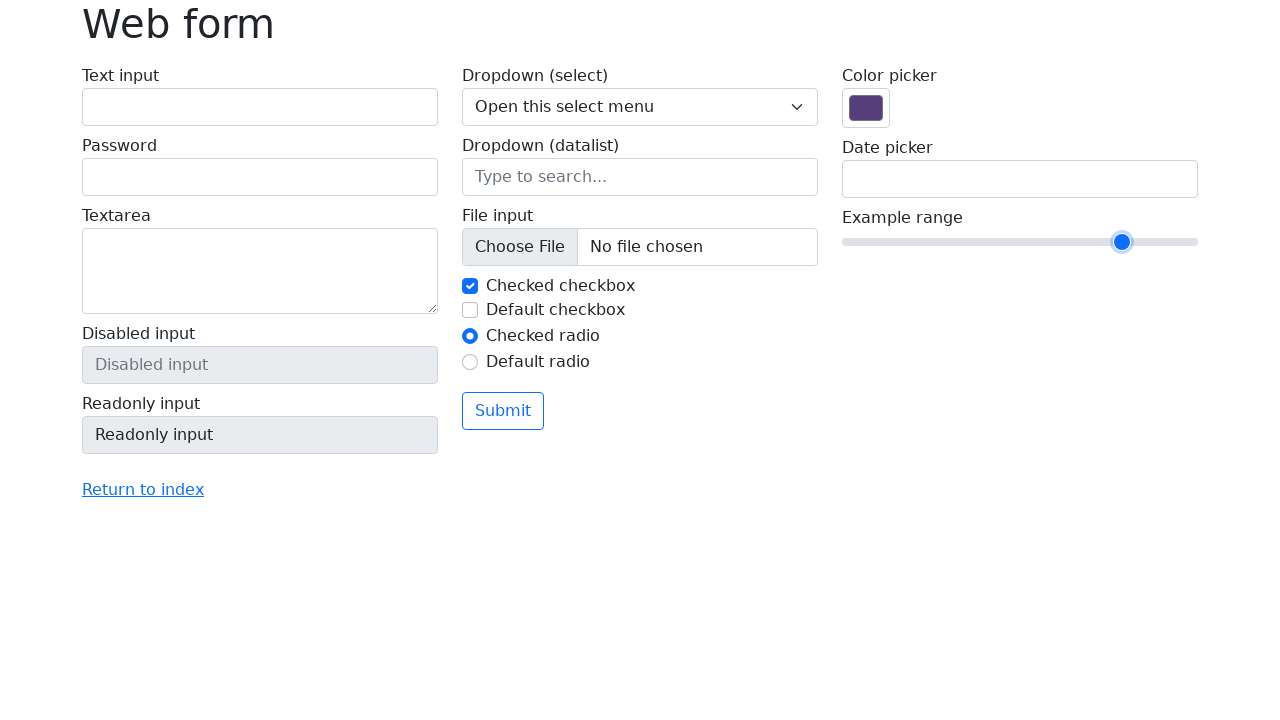

Pressed ArrowRight key to increment slider value (press 4/4) on input[name='my-range']
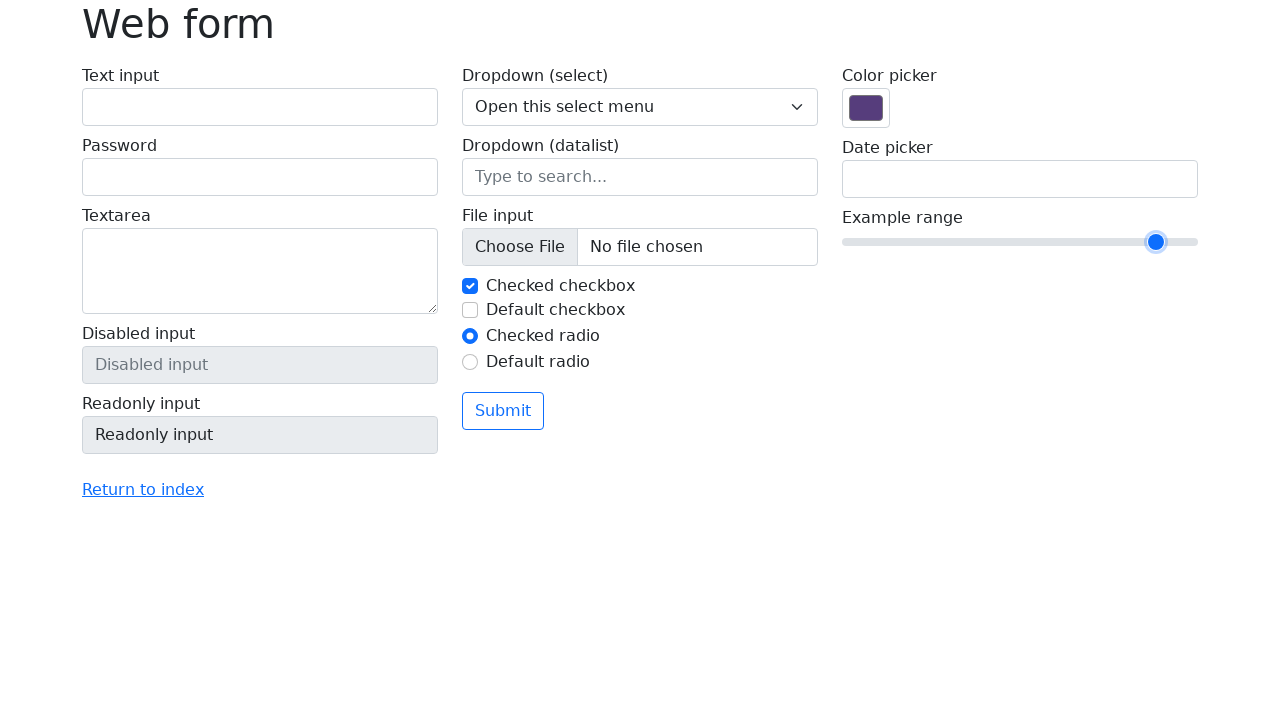

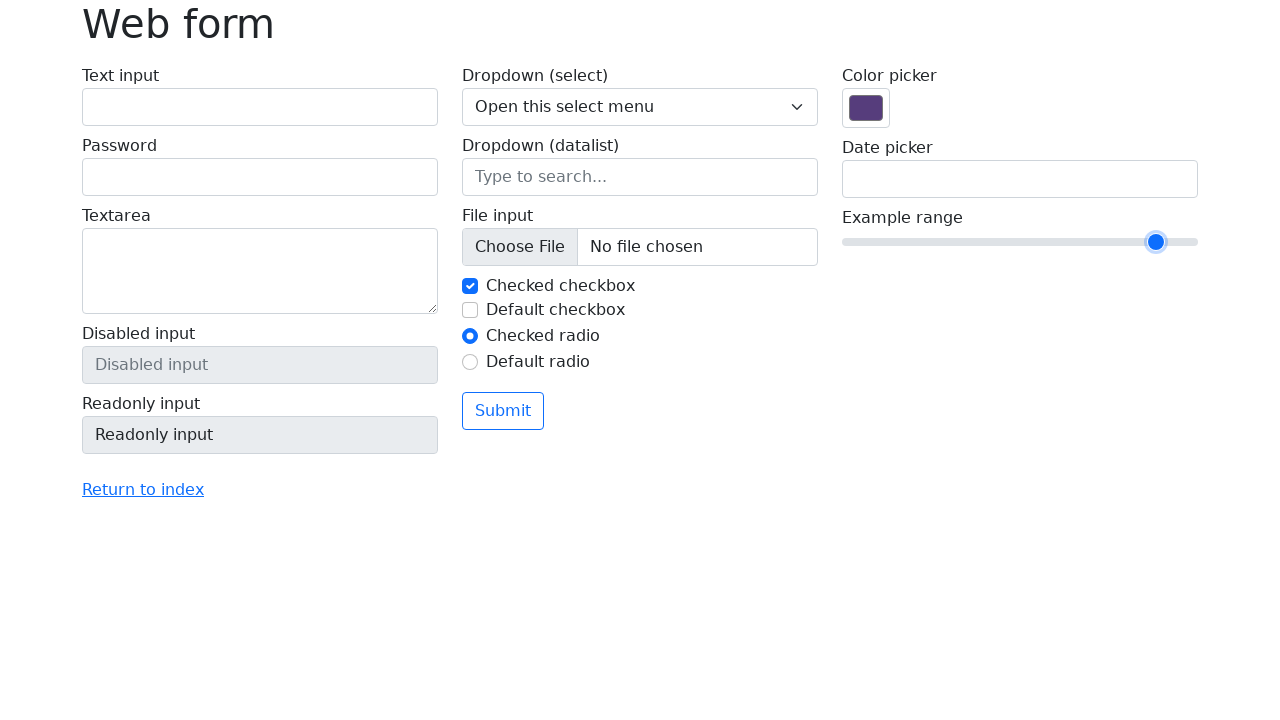